Tests various alert dialog interactions including simple alert acceptance, confirmation dialog dismissal, and prompt dialog with text input

Starting URL: https://www.leafground.com/alert.xhtml

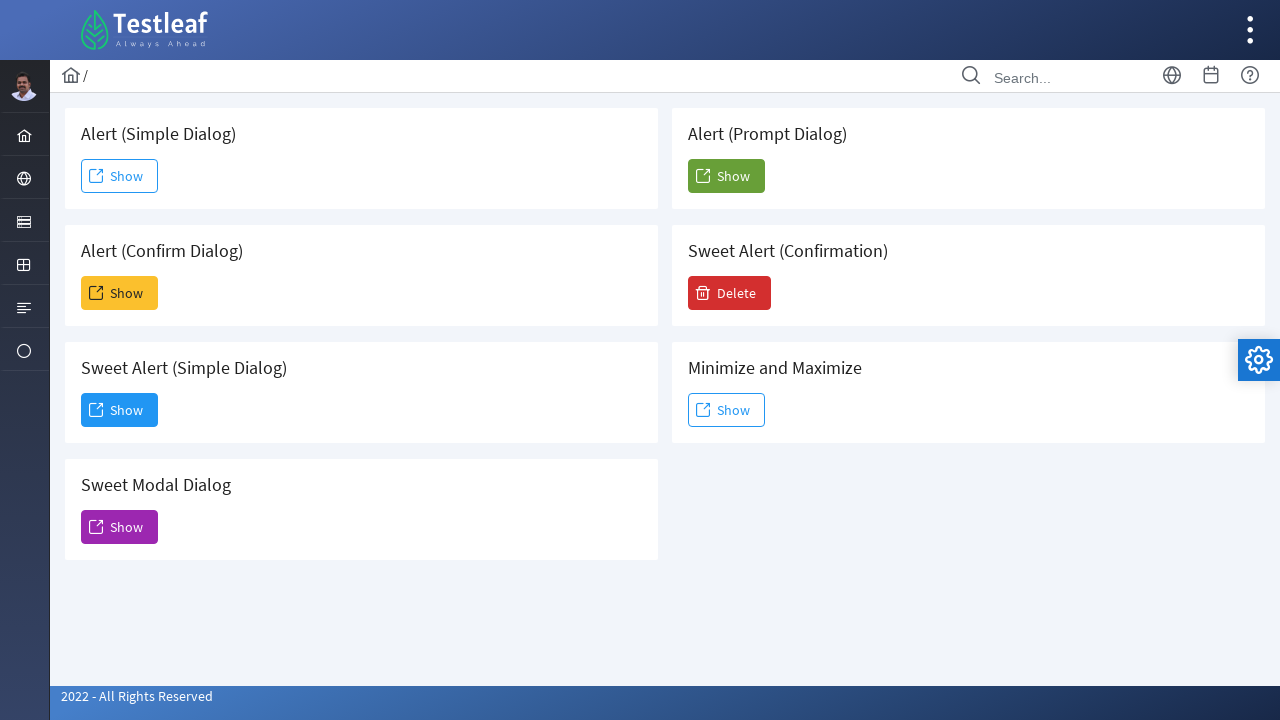

Clicked button to trigger simple alert dialog at (120, 176) on xpath=//*[@id="j_idt88:j_idt91"]/span[2]
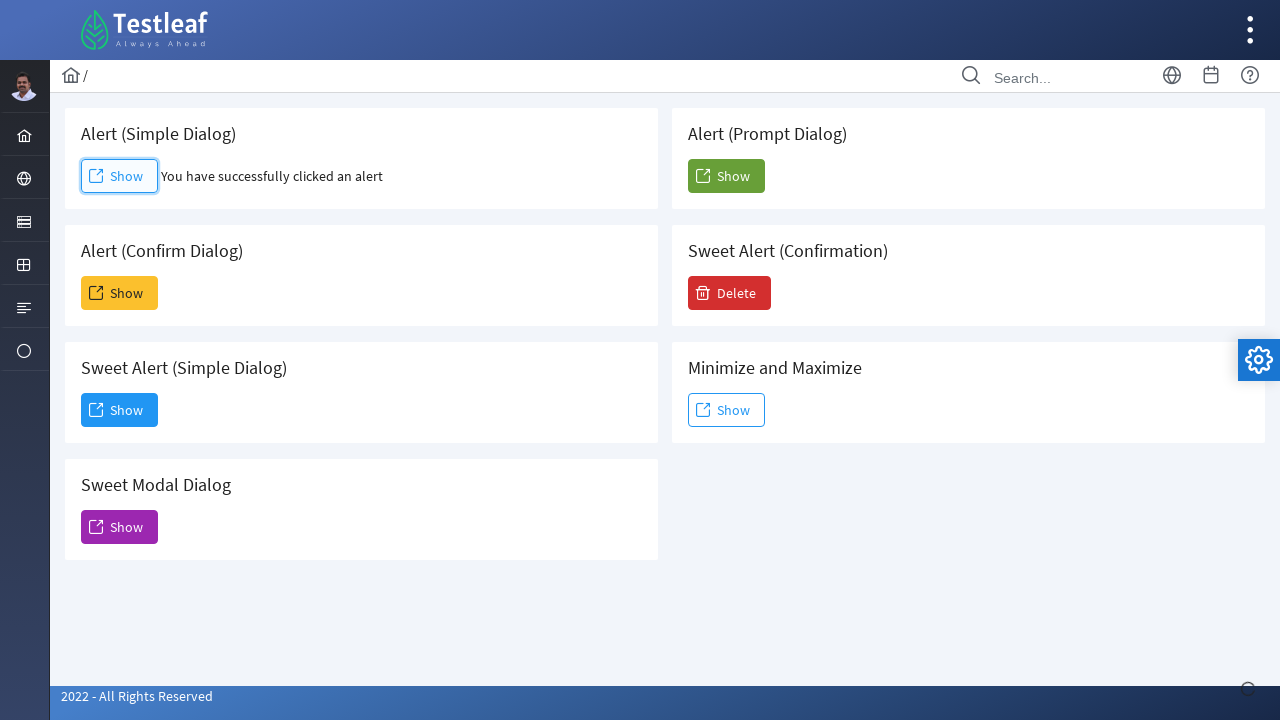

Set up dialog handler to accept simple alert
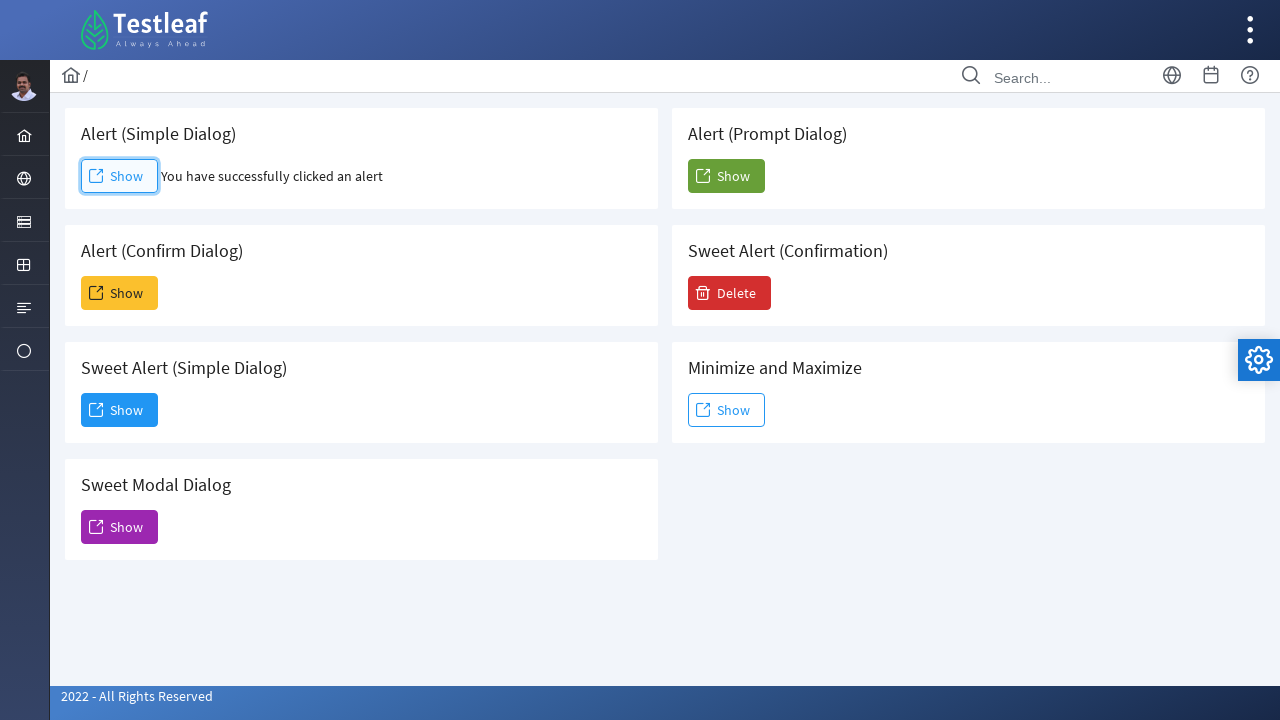

Clicked button to trigger confirmation dialog at (120, 293) on xpath=//*[@id="j_idt88:j_idt93"]/span[2]
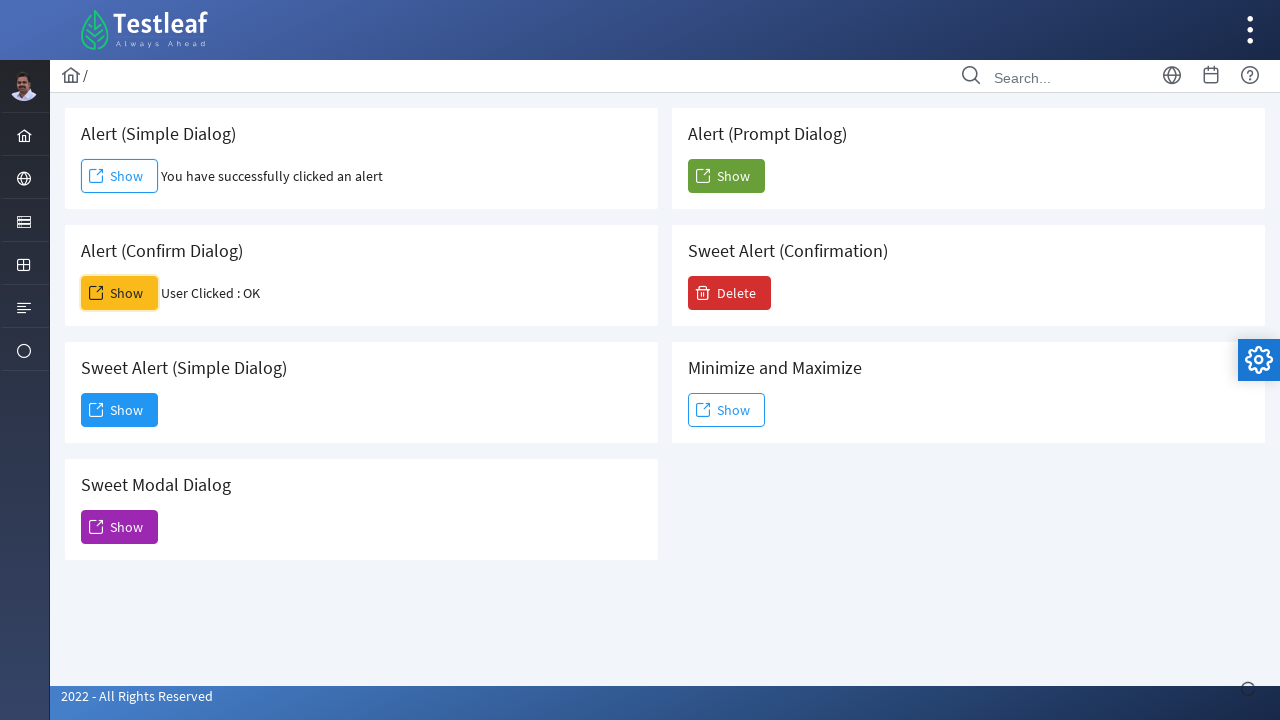

Set up dialog handler to dismiss confirmation dialog
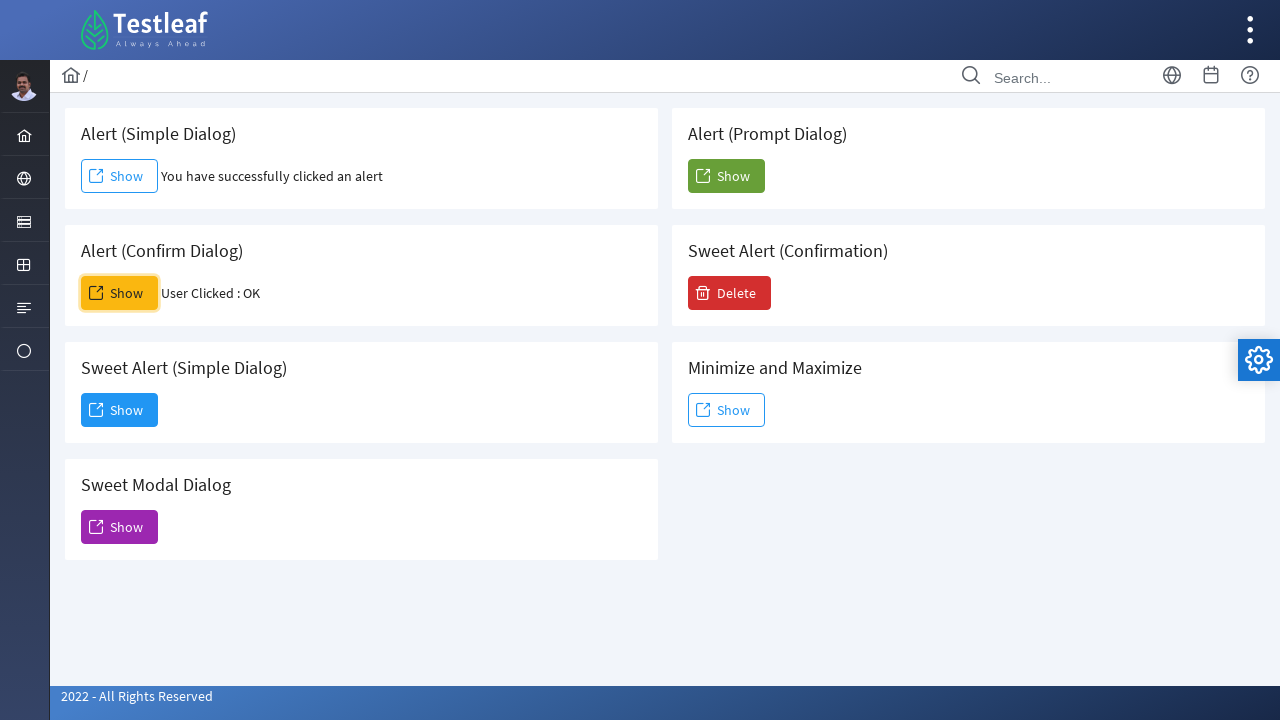

Clicked button to trigger prompt dialog at (726, 176) on xpath=//*[@id="j_idt88:j_idt104"]/span[2]
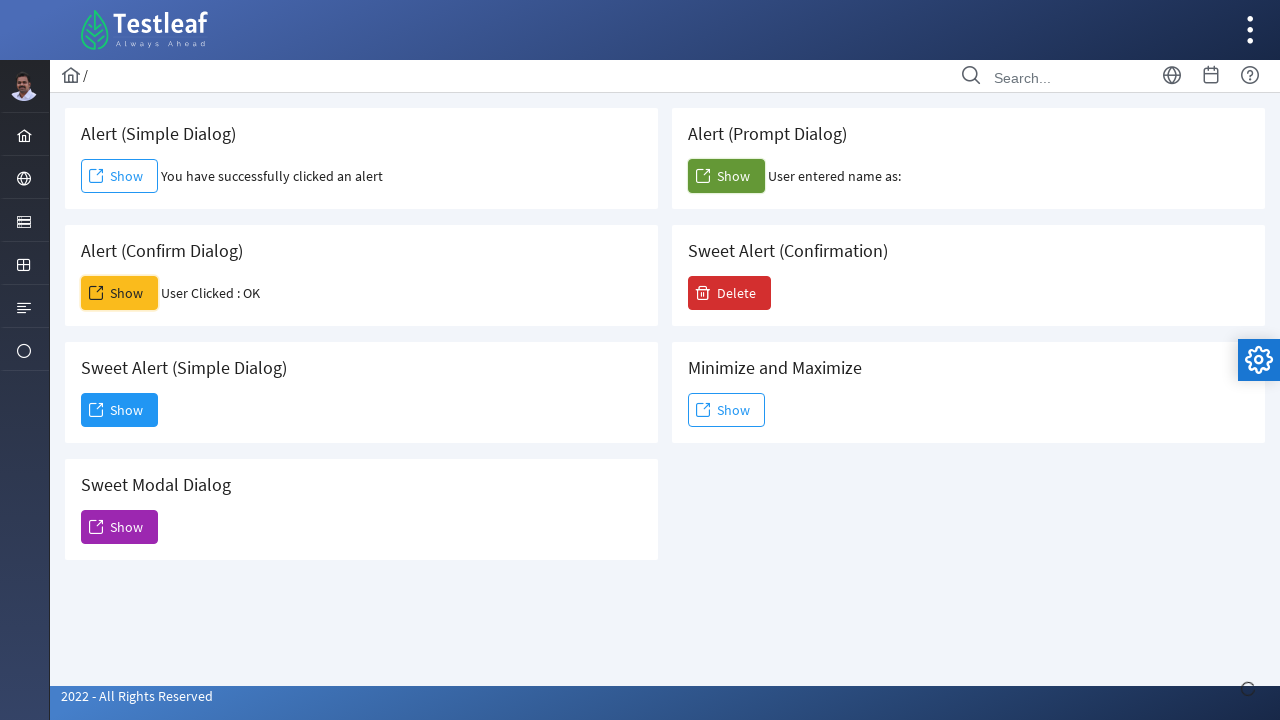

Set up dialog handler to accept prompt dialog with text 'ok'
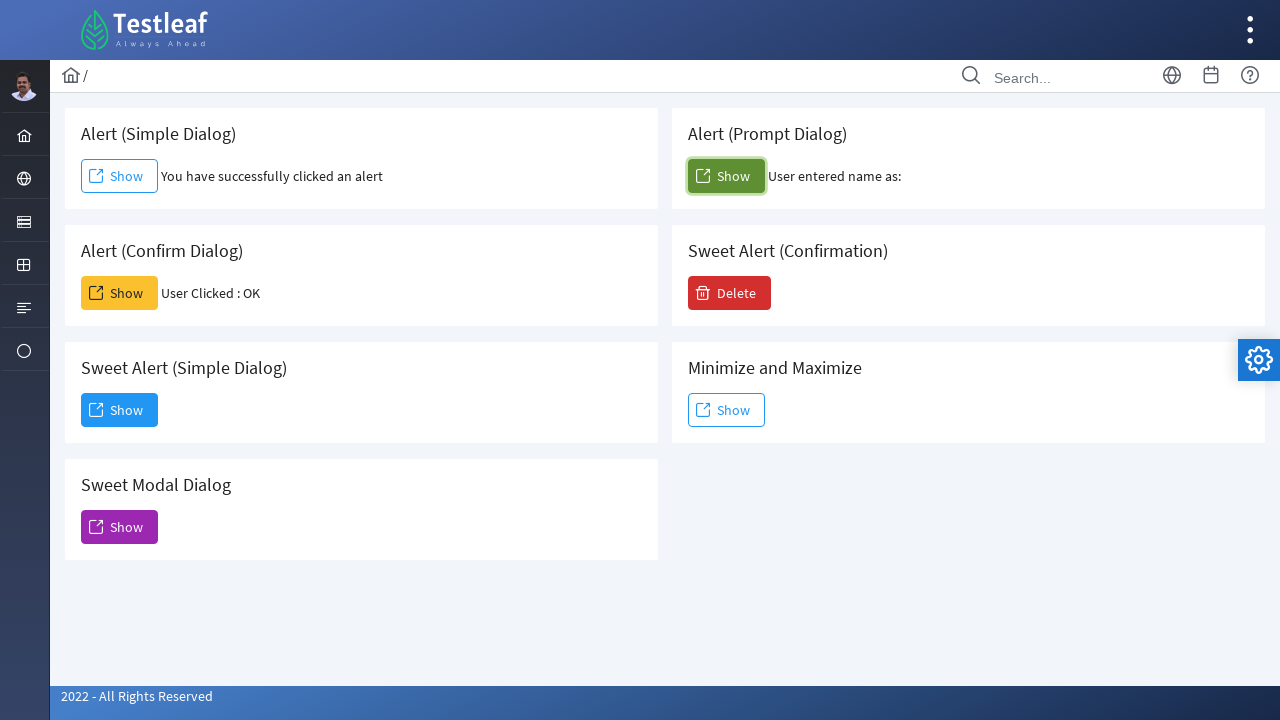

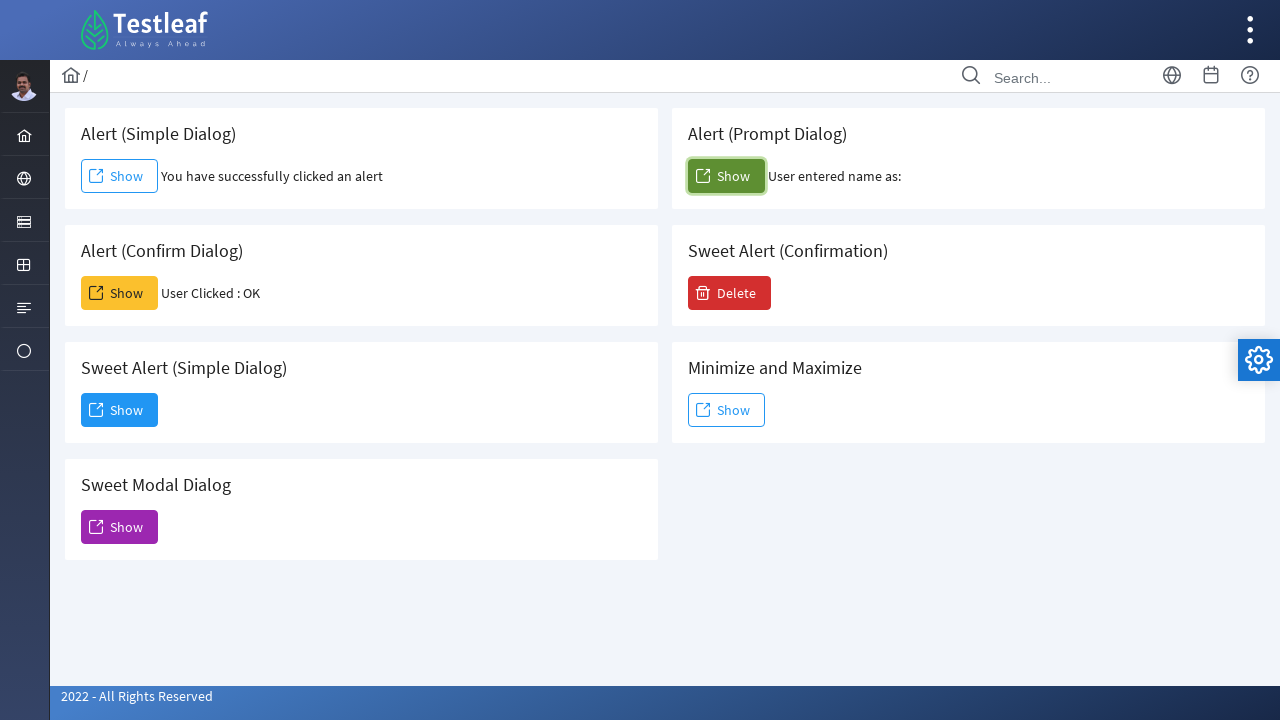